Tests radio button and checkbox handling on a practice site by checking display/enabled status, selecting/deselecting checkboxes (Tricycle, Van, SUV, Sedan), and clicking a radio button (Magazines).

Starting URL: https://chandanachaitanya.github.io/selenium-practice-site/

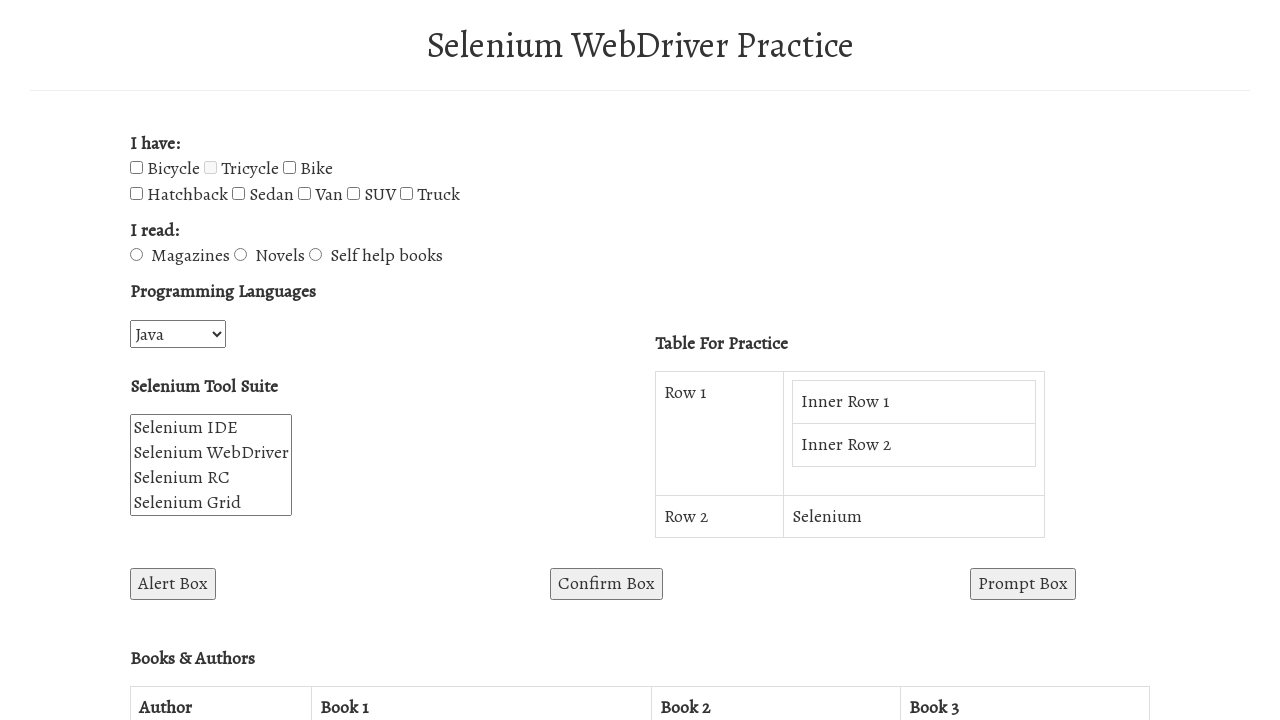

Located Tricycle checkbox element
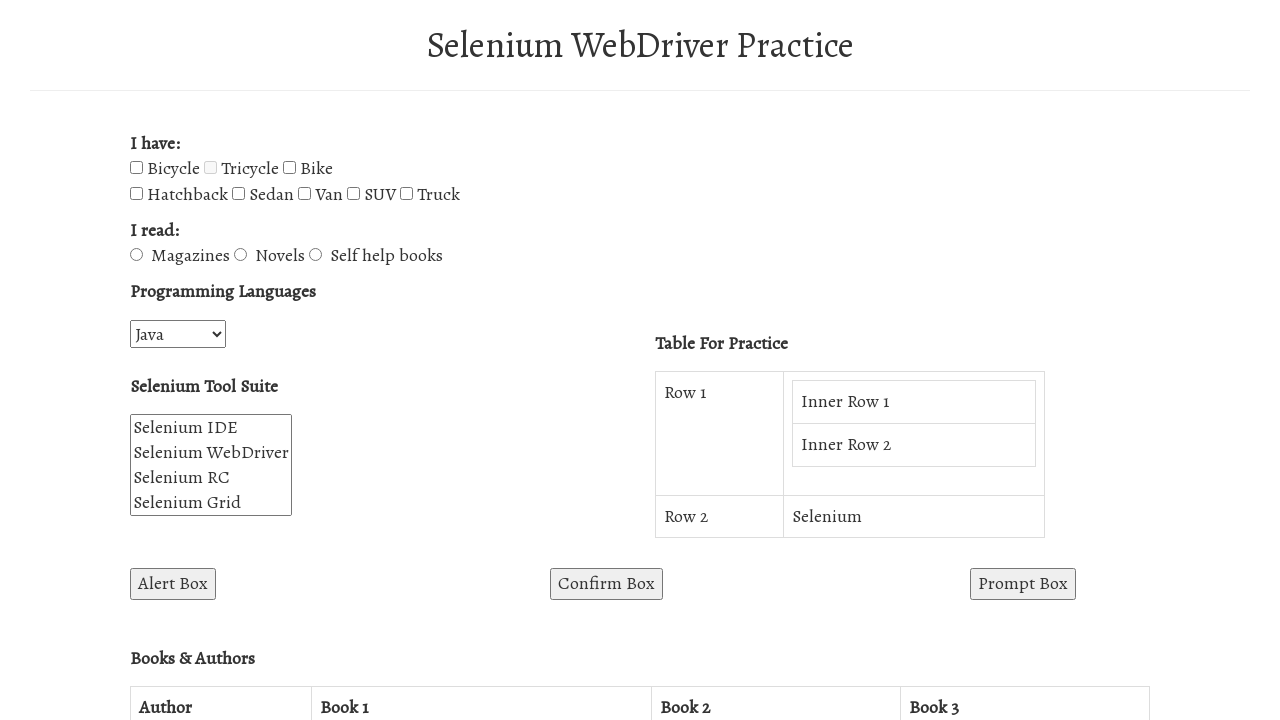

Checked if Tricycle checkbox is displayed: True
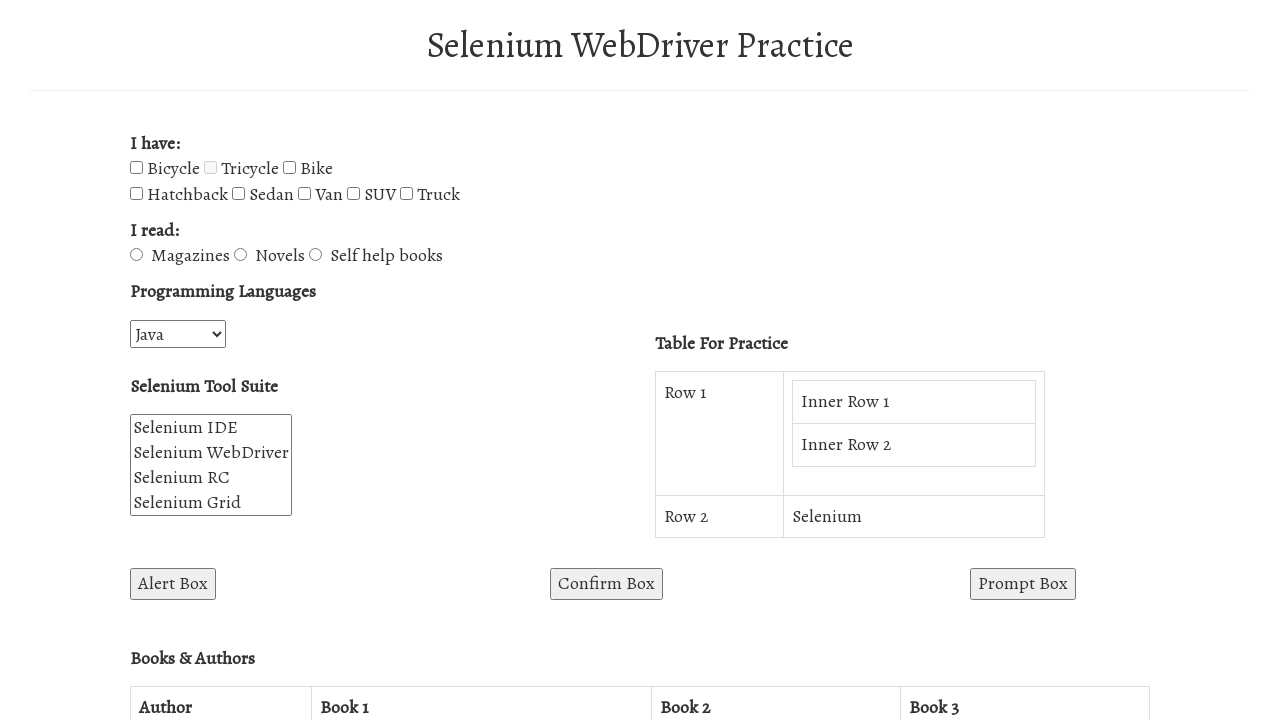

Tricycle checkbox is disabled, unable to select
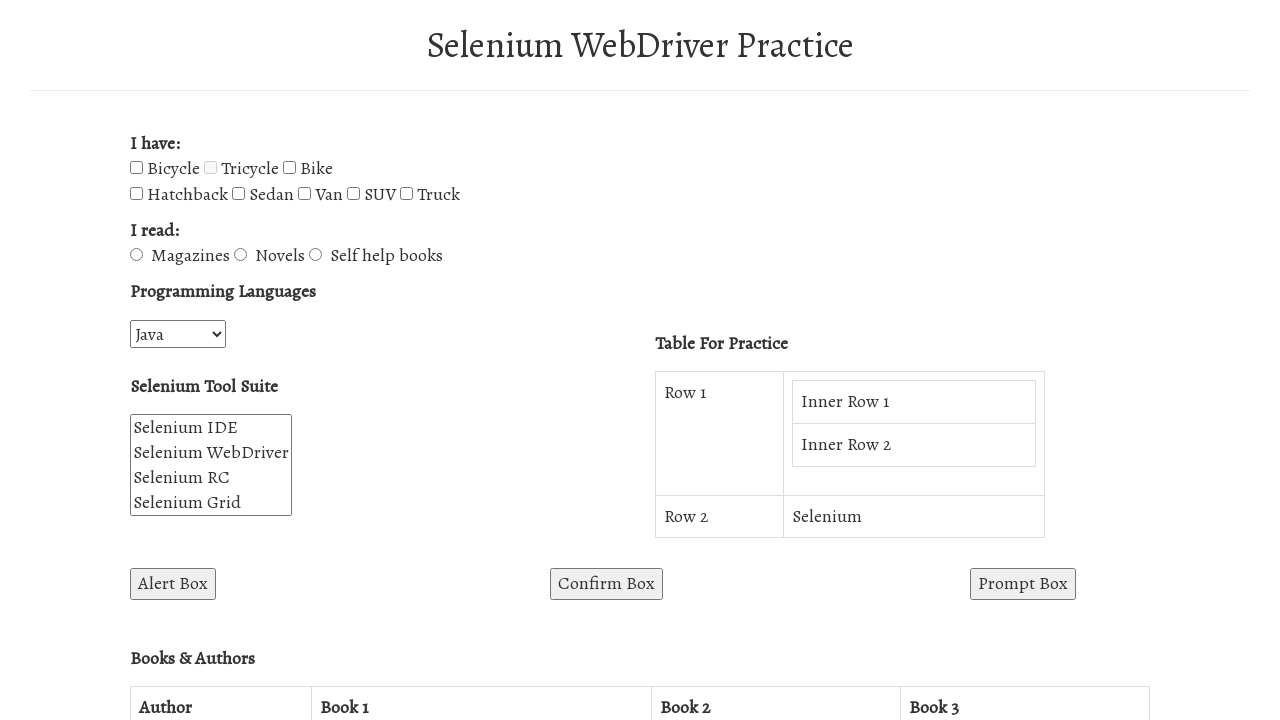

Located all checkbox elements on page
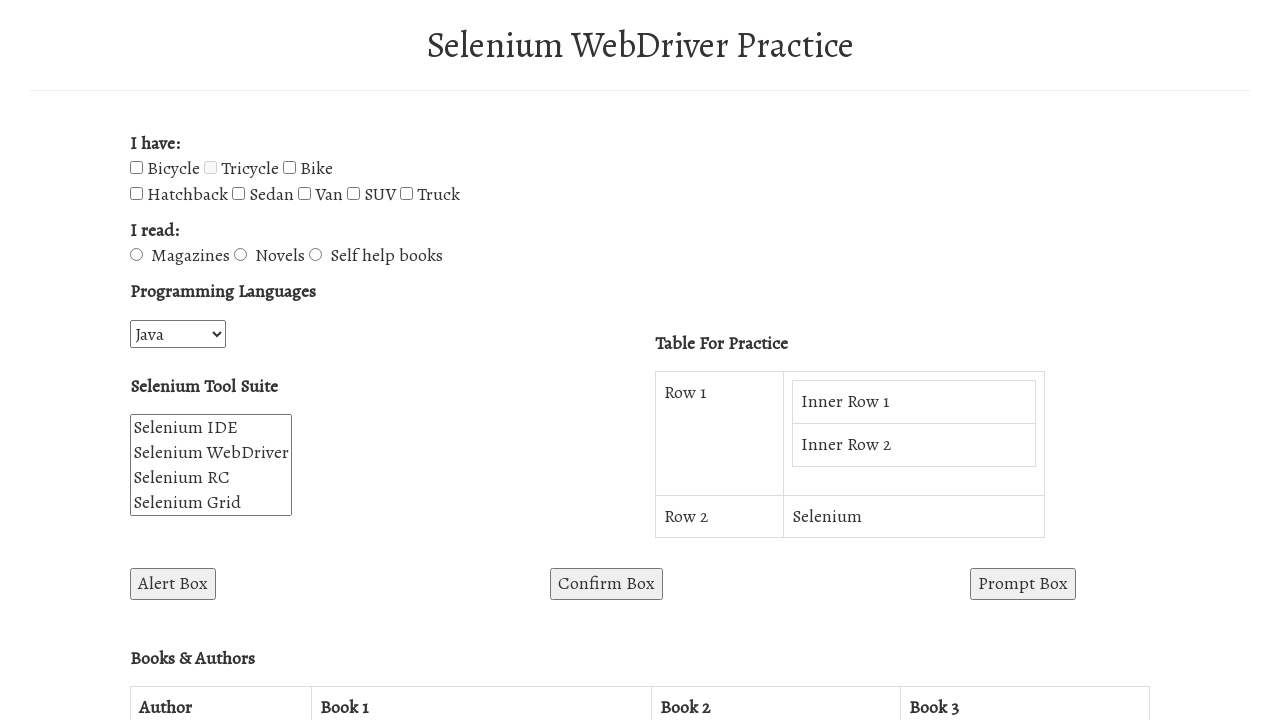

Found 8 checkbox elements
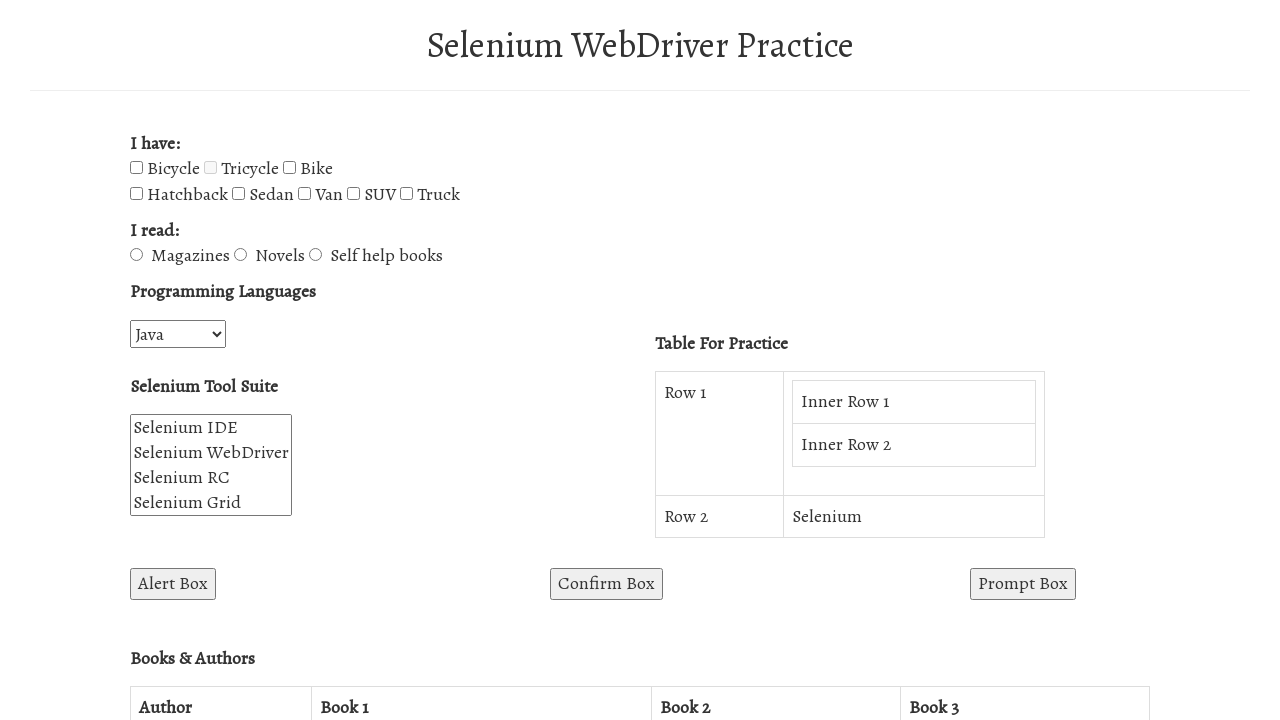

Selected checkbox at index 0
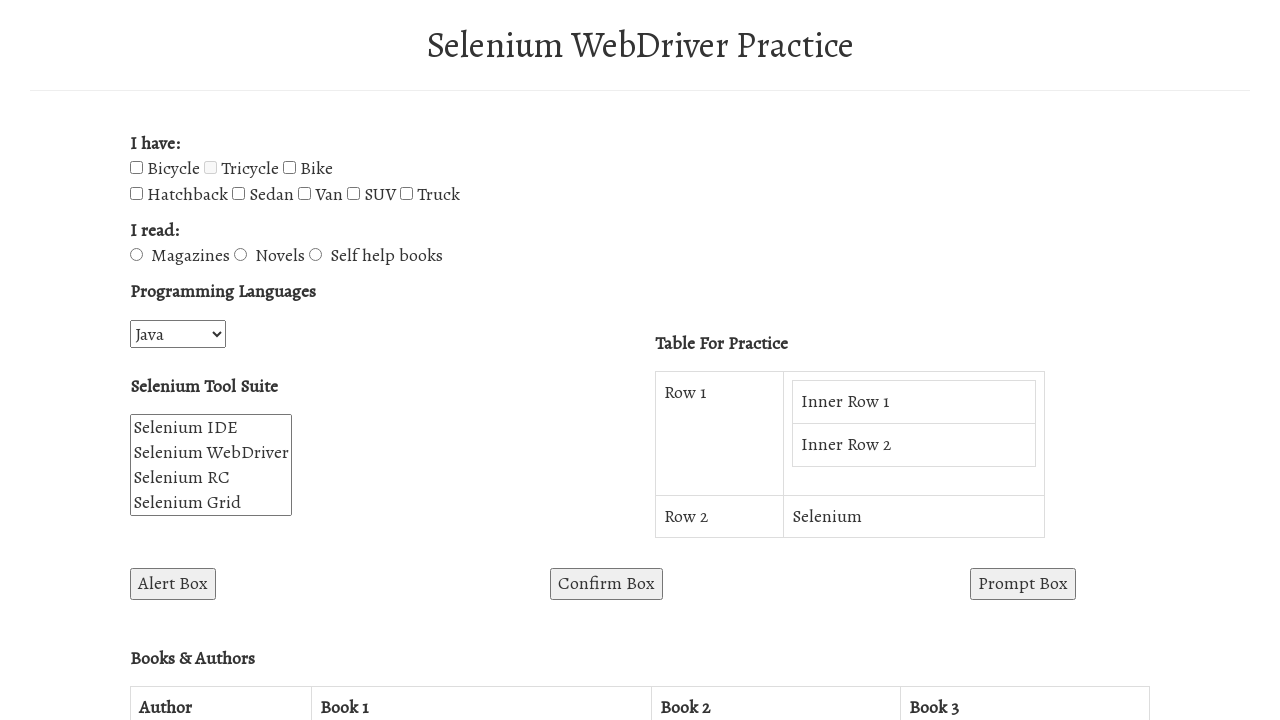

Retrieved checkbox value: Bicycle
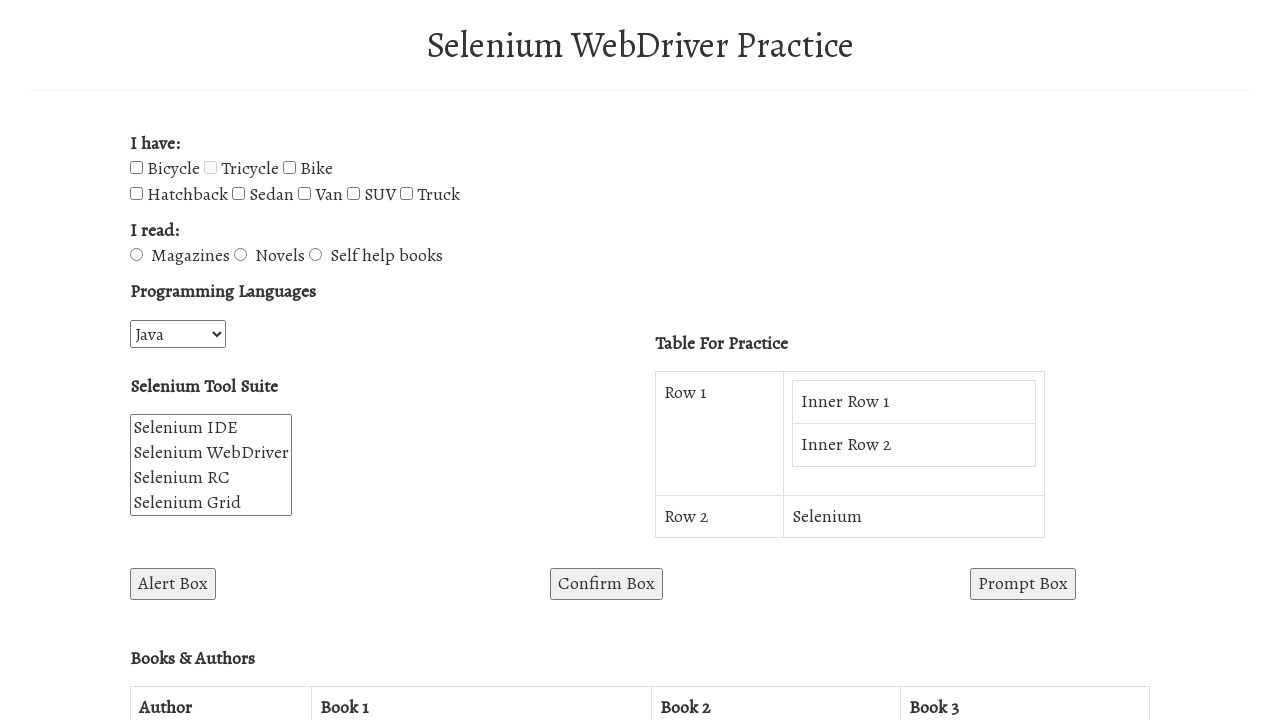

Selected checkbox at index 1
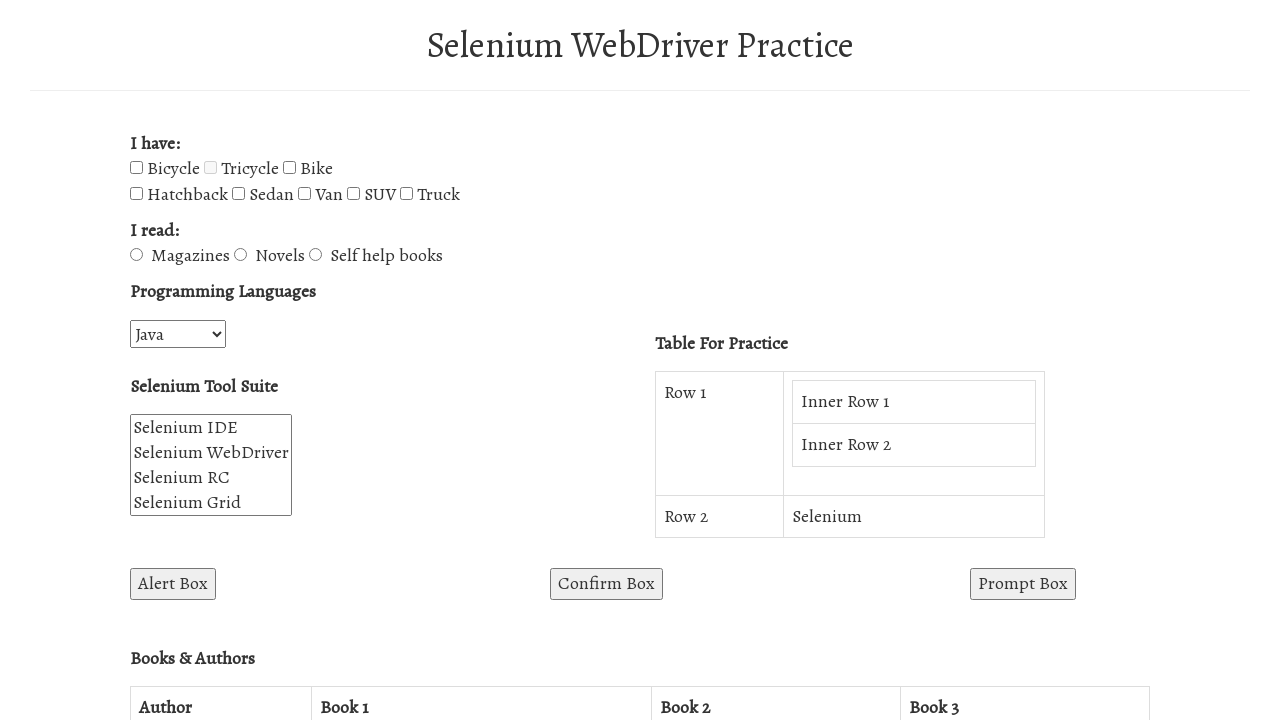

Retrieved checkbox value: Tricycle
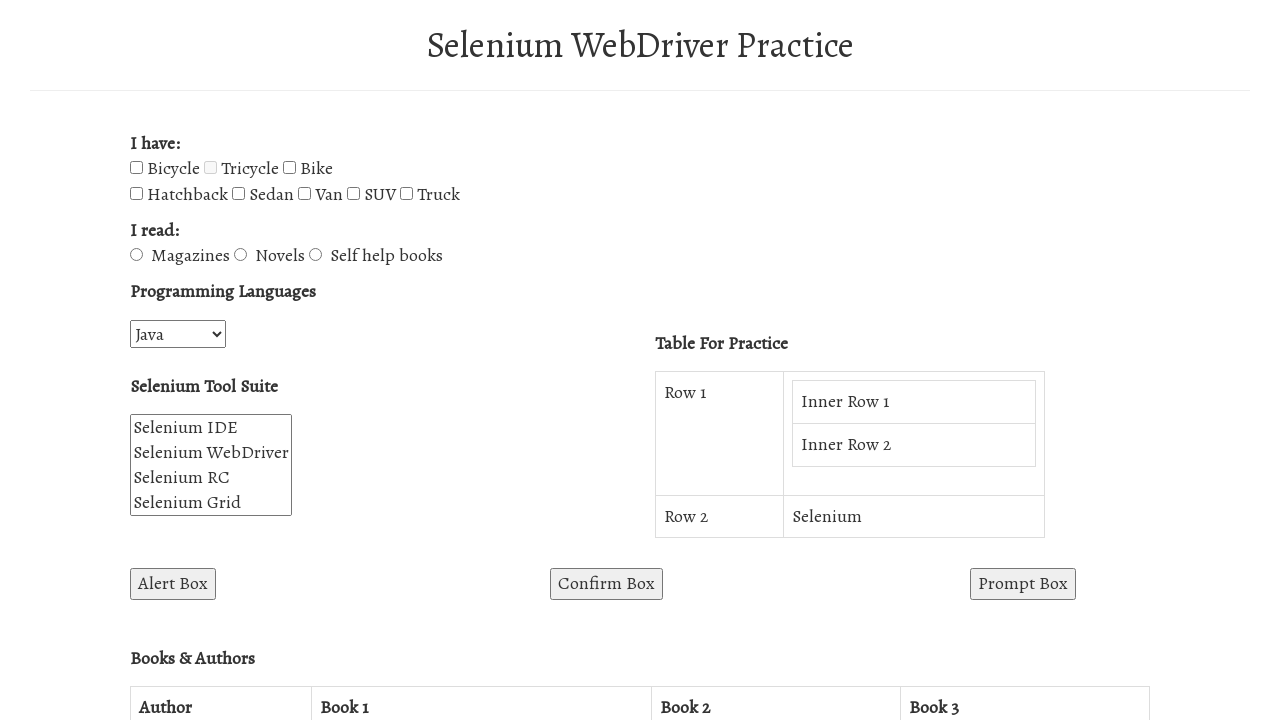

Selected checkbox at index 2
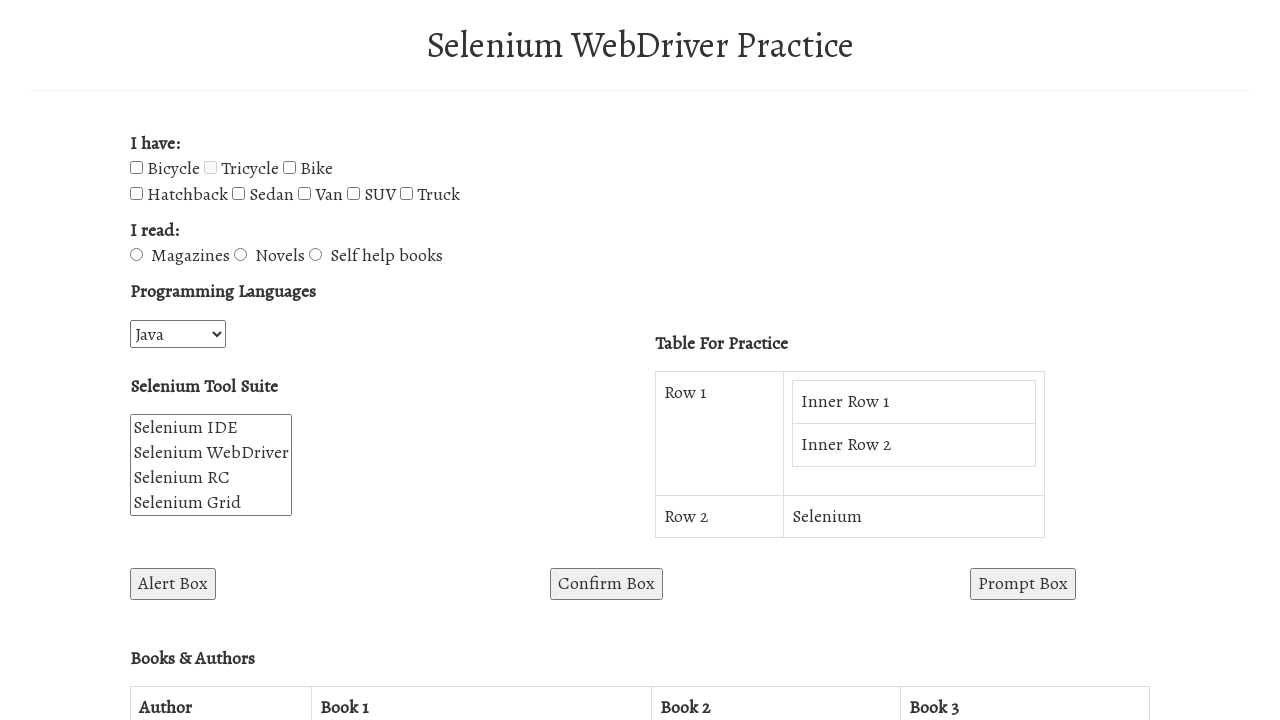

Retrieved checkbox value: Bike
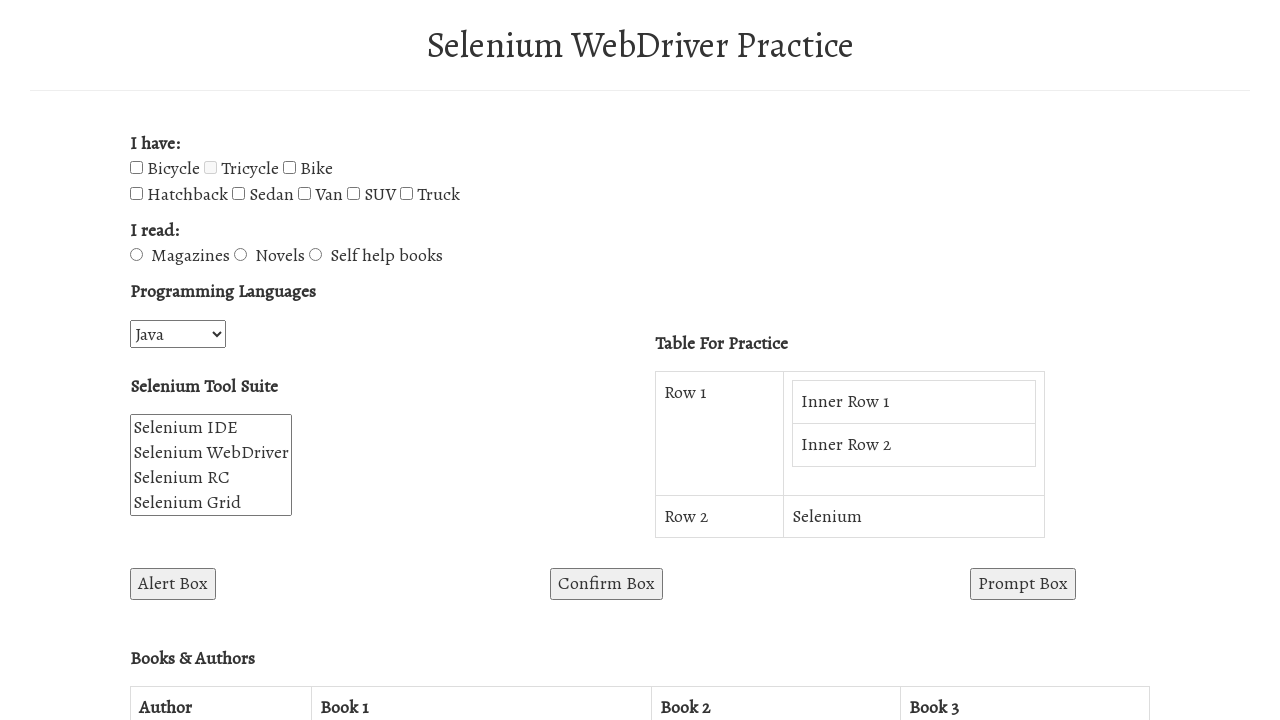

Selected checkbox at index 3
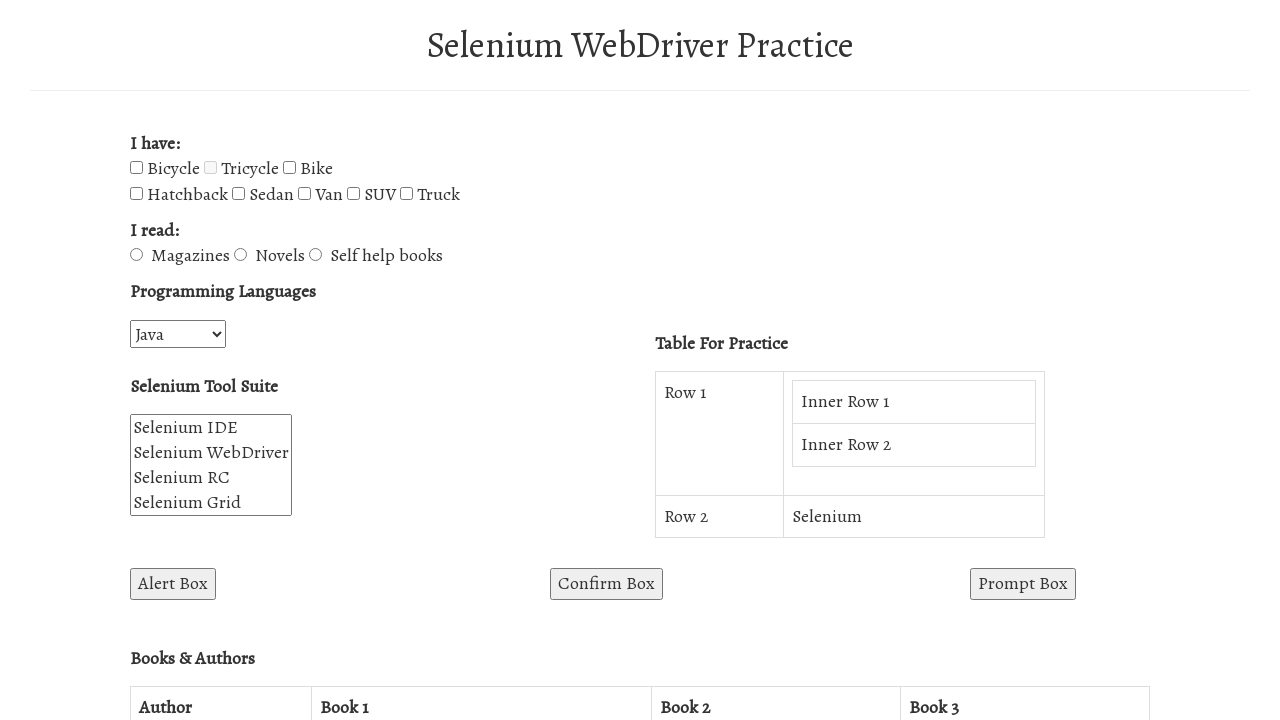

Retrieved checkbox value: Hatchback
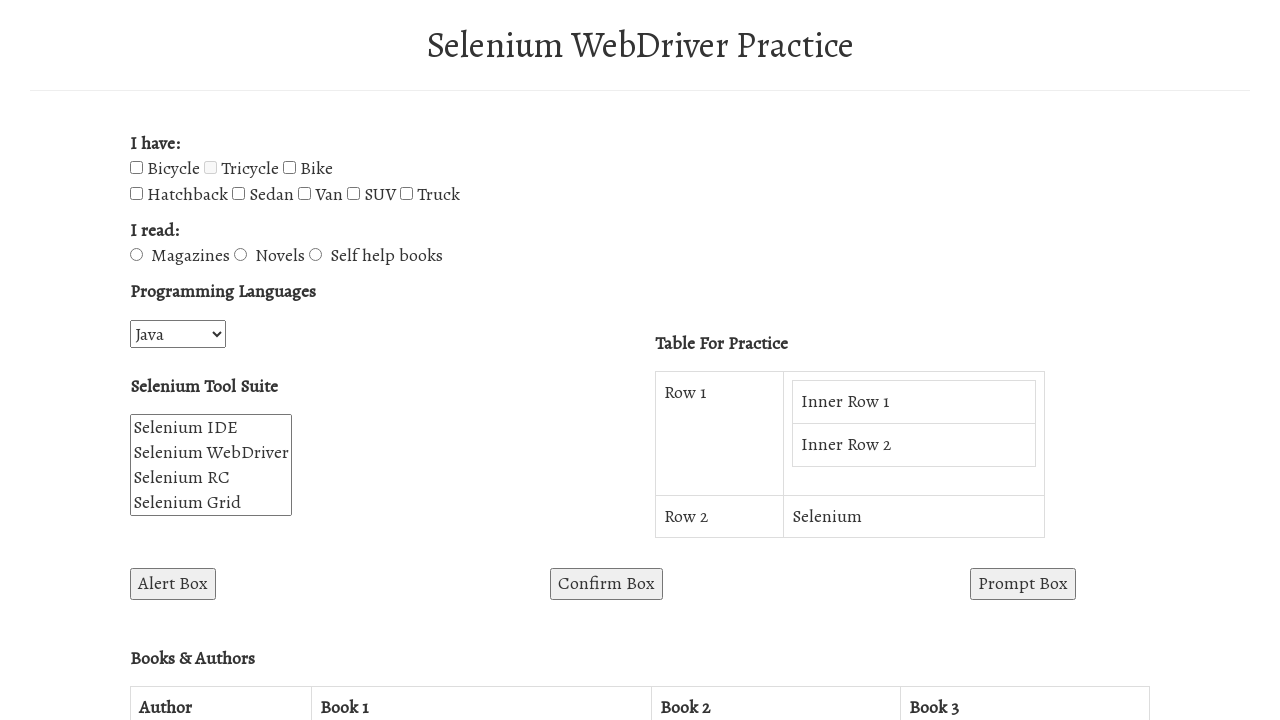

Selected checkbox at index 4
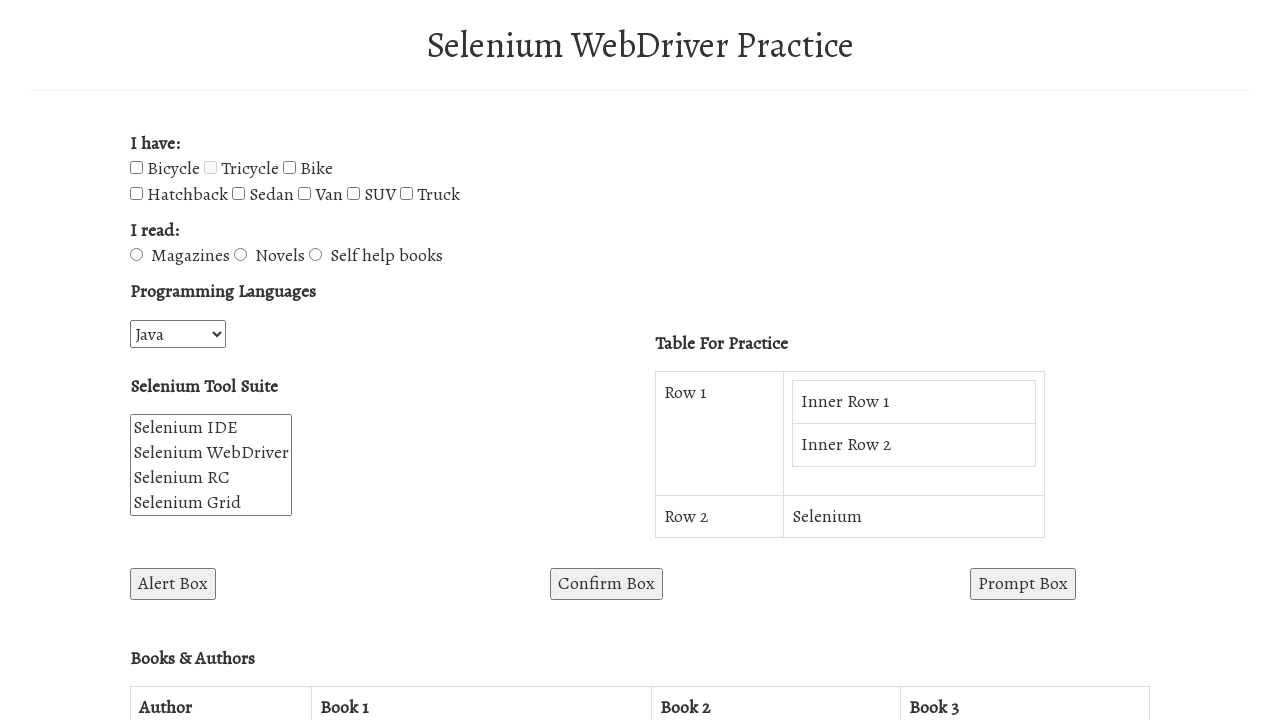

Retrieved checkbox value: Sedan
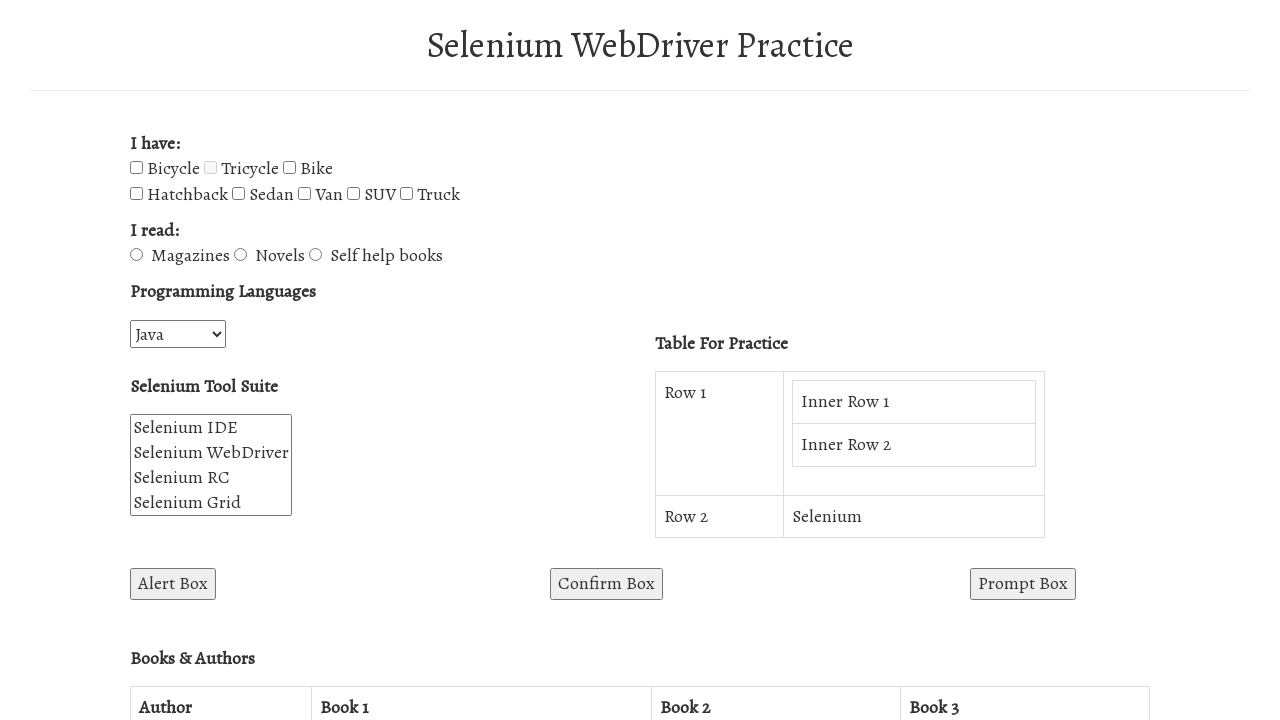

Selected checkbox at index 5
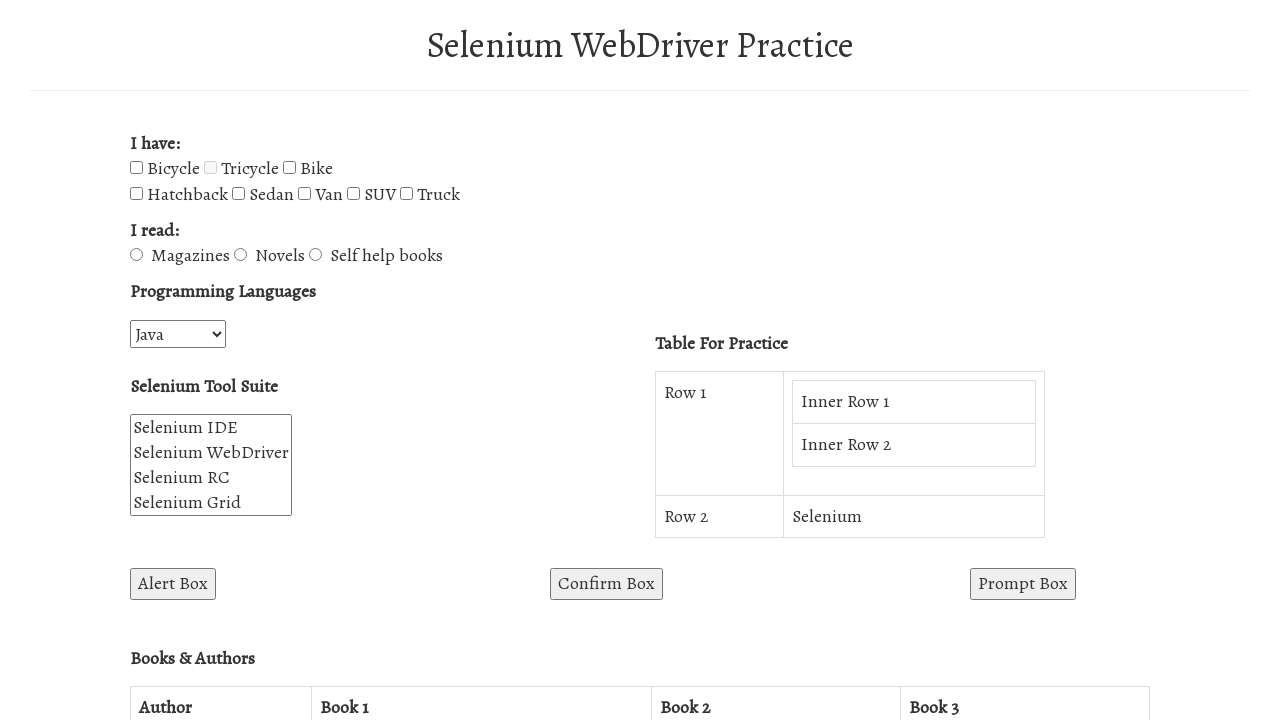

Retrieved checkbox value: Van
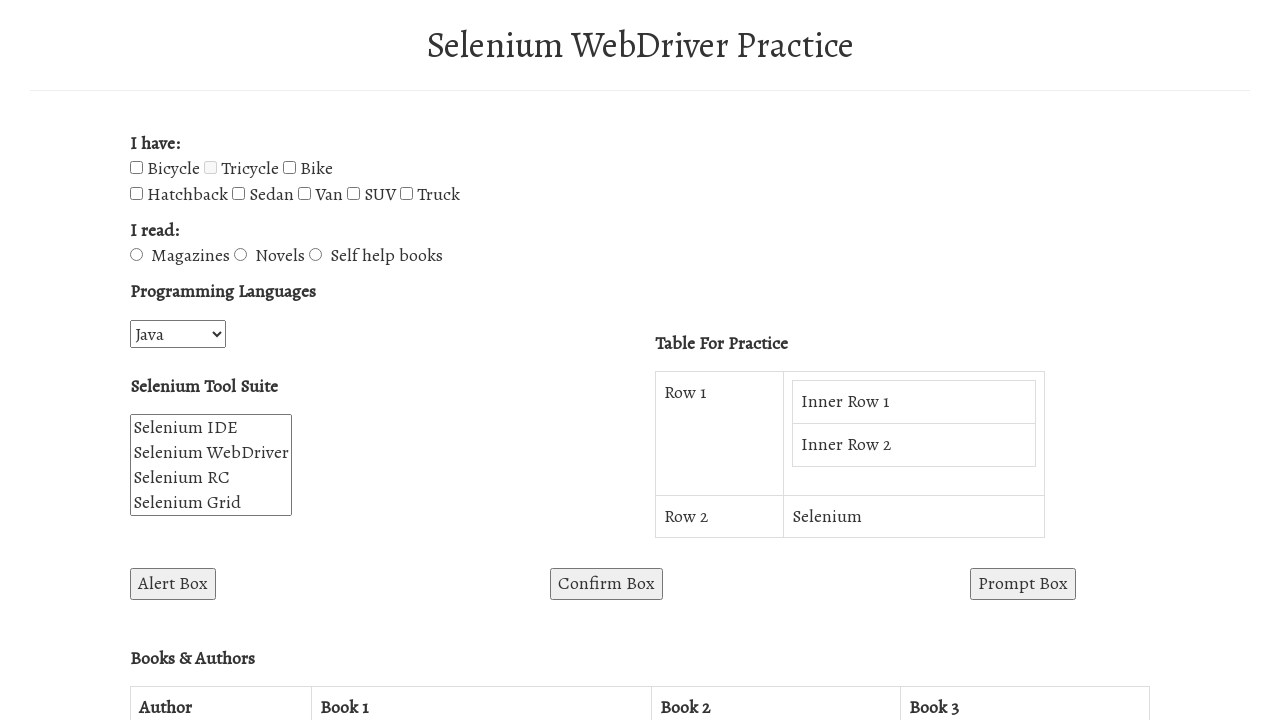

BEFORE toggle: Van checkbox is_checked=False
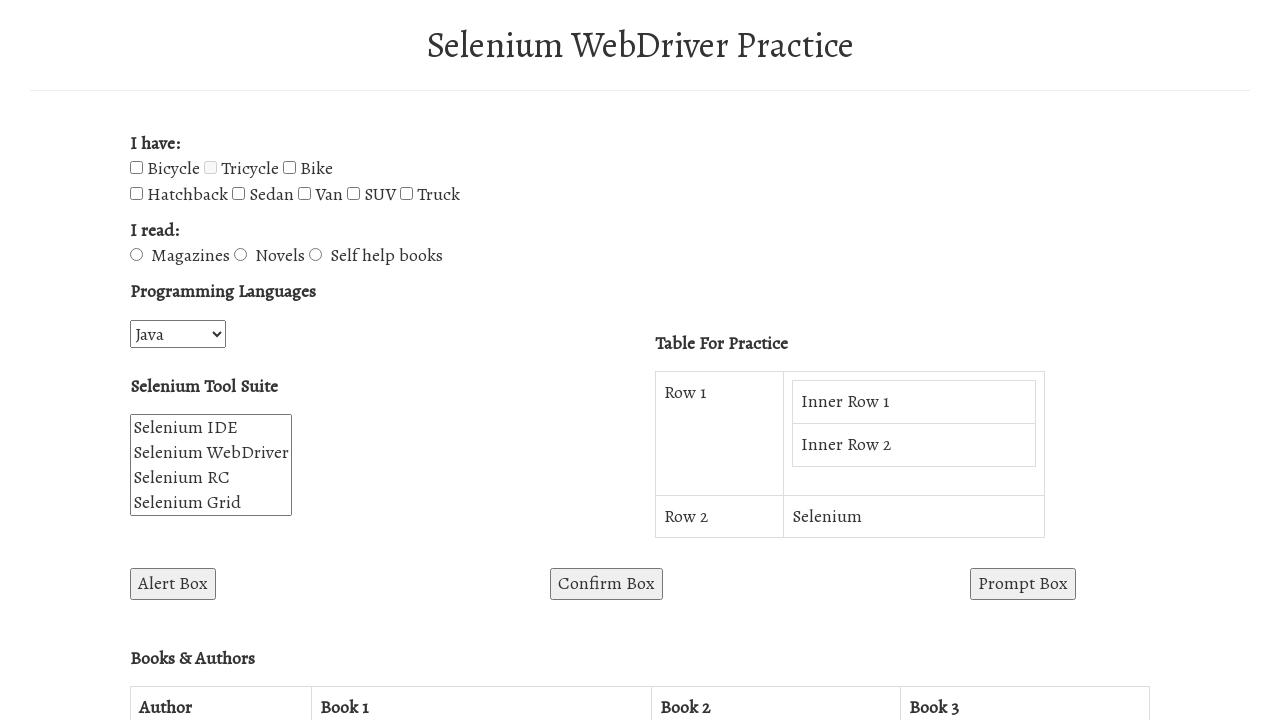

Toggled Van checkbox at (304, 194) on input[type='checkbox'] >> nth=5
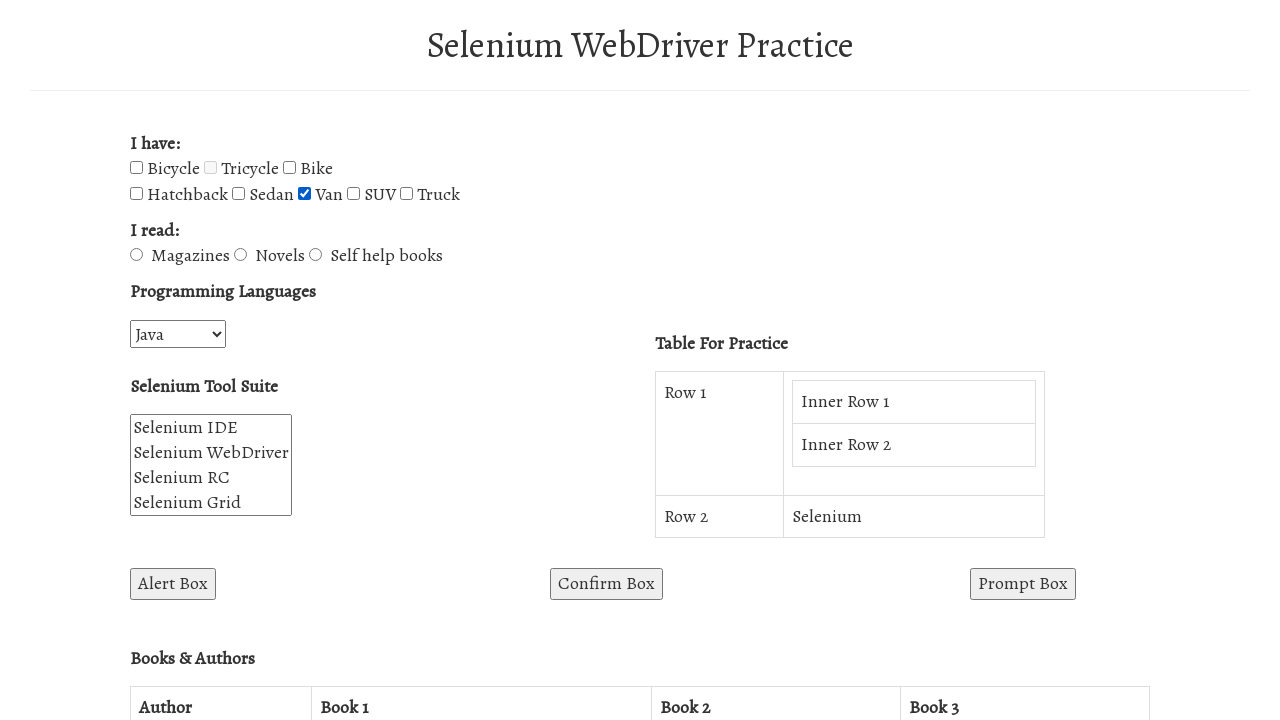

AFTER toggle: Van checkbox is_checked=True
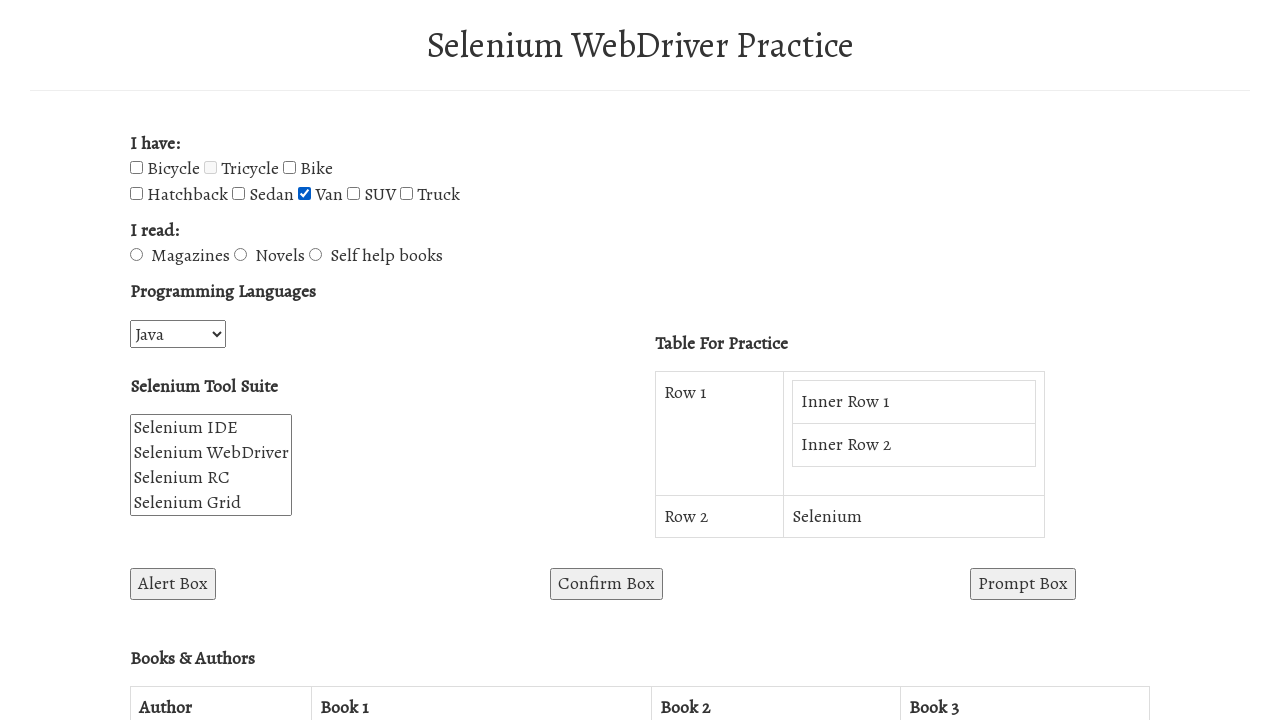

Selected checkbox at index 6
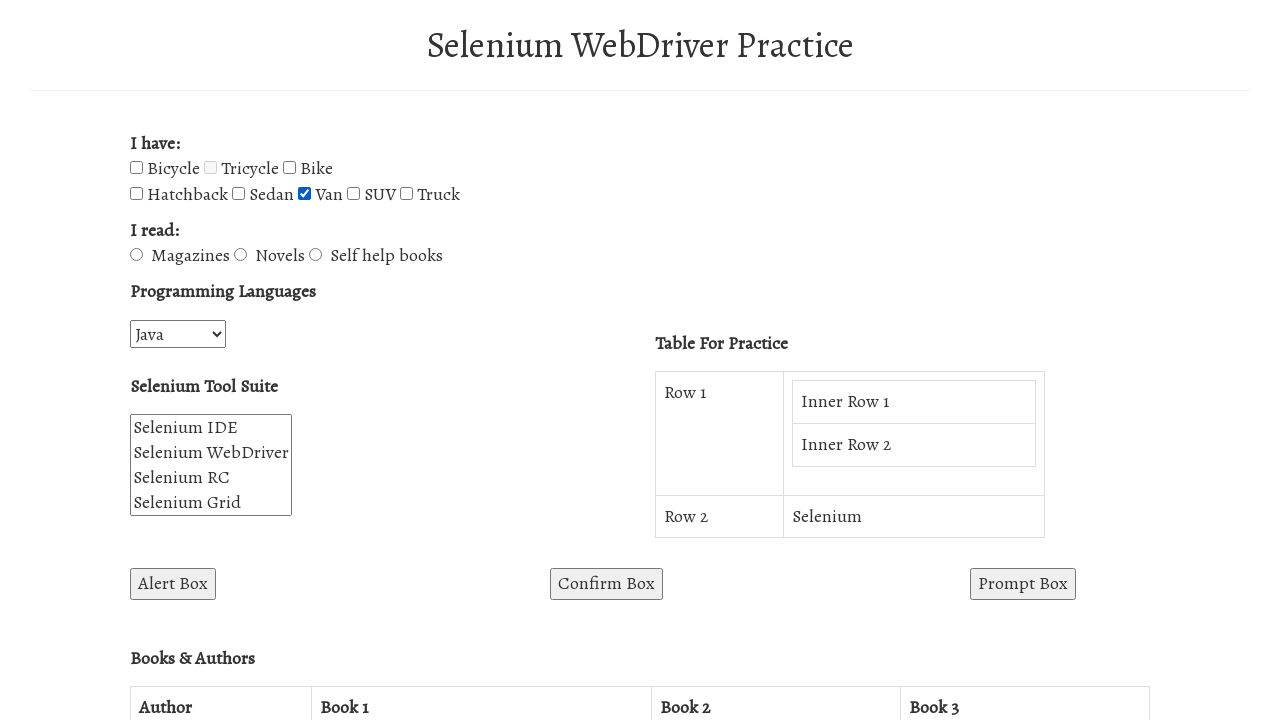

Retrieved checkbox value: SUV
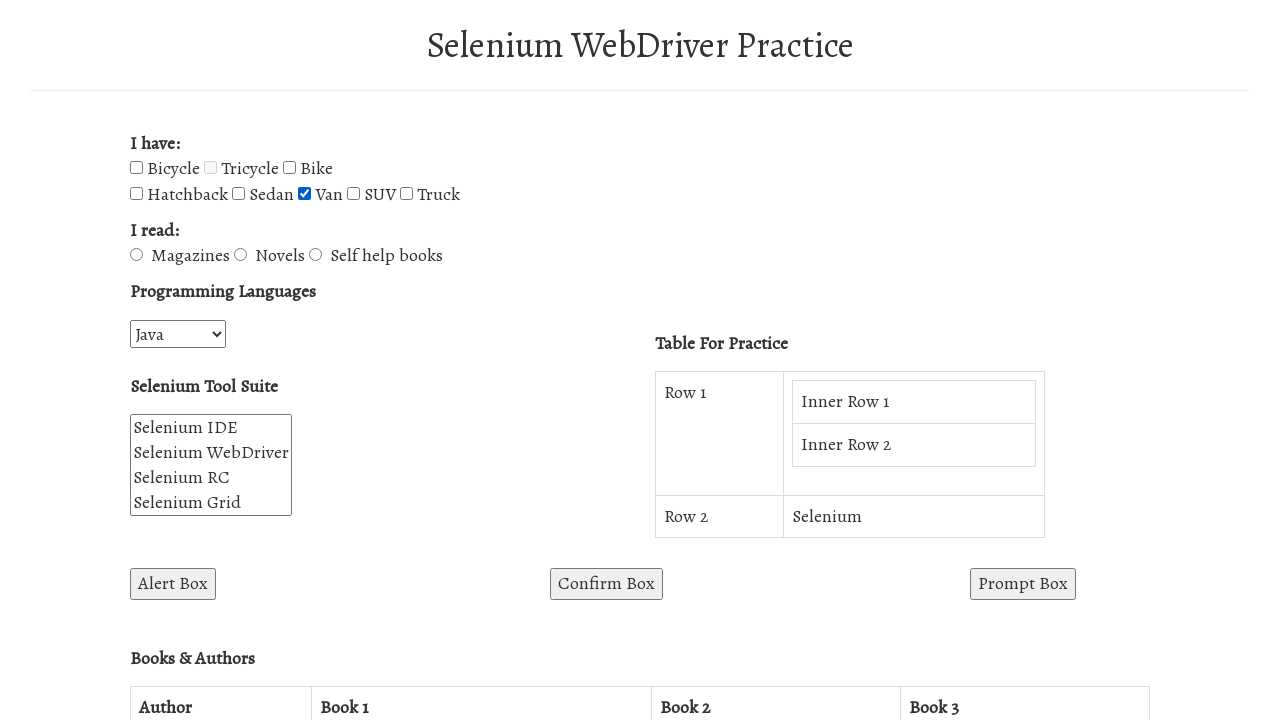

BEFORE toggle: SUV checkbox is_checked=False
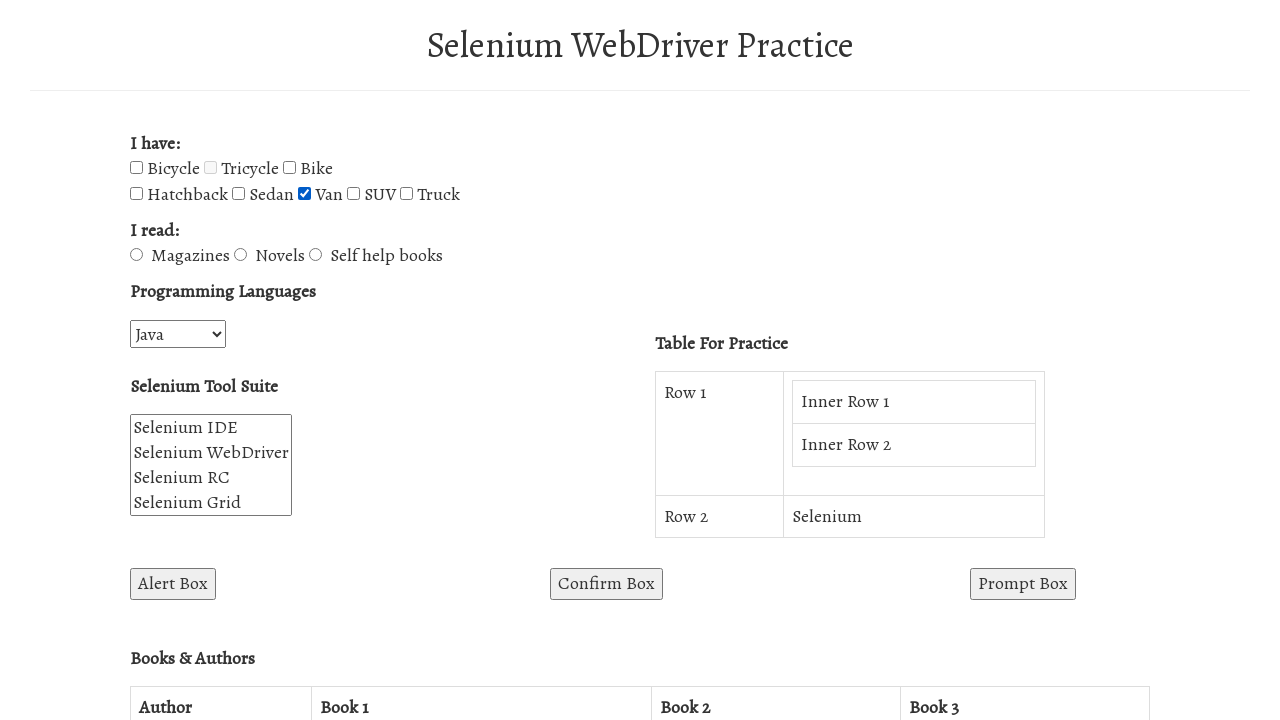

Toggled SUV checkbox at (354, 194) on input[type='checkbox'] >> nth=6
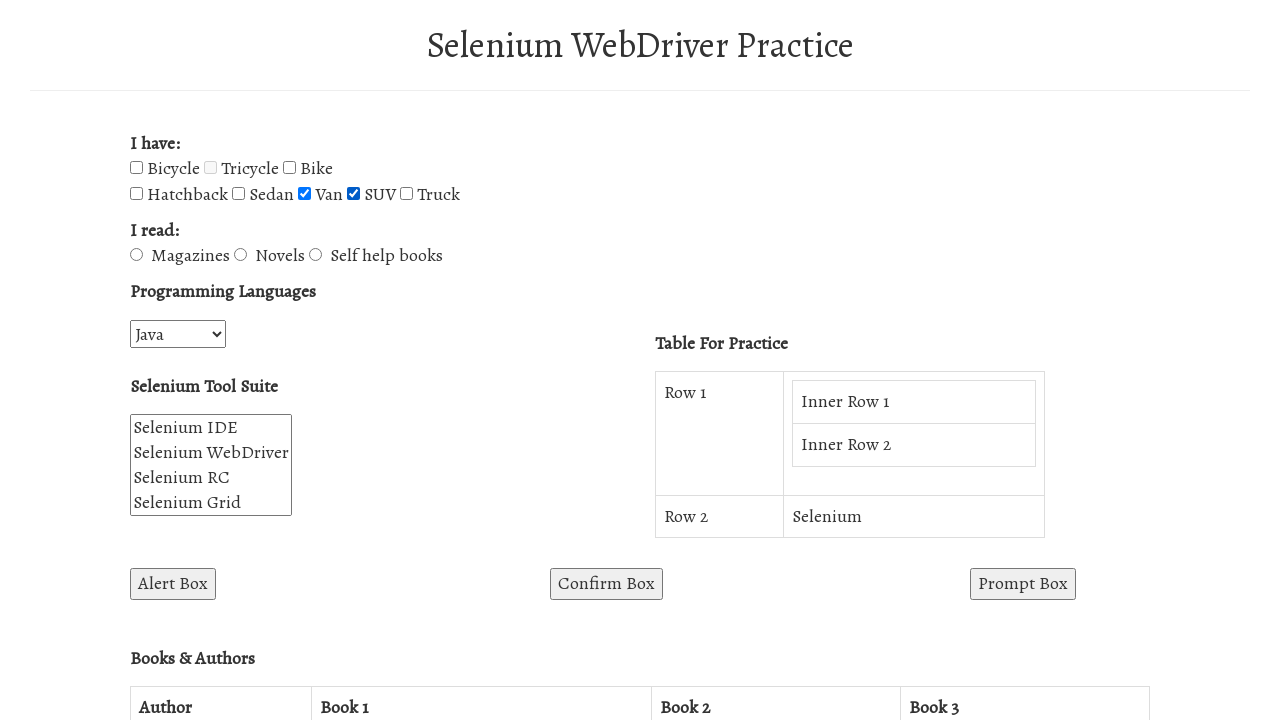

AFTER toggle: SUV checkbox is_checked=True
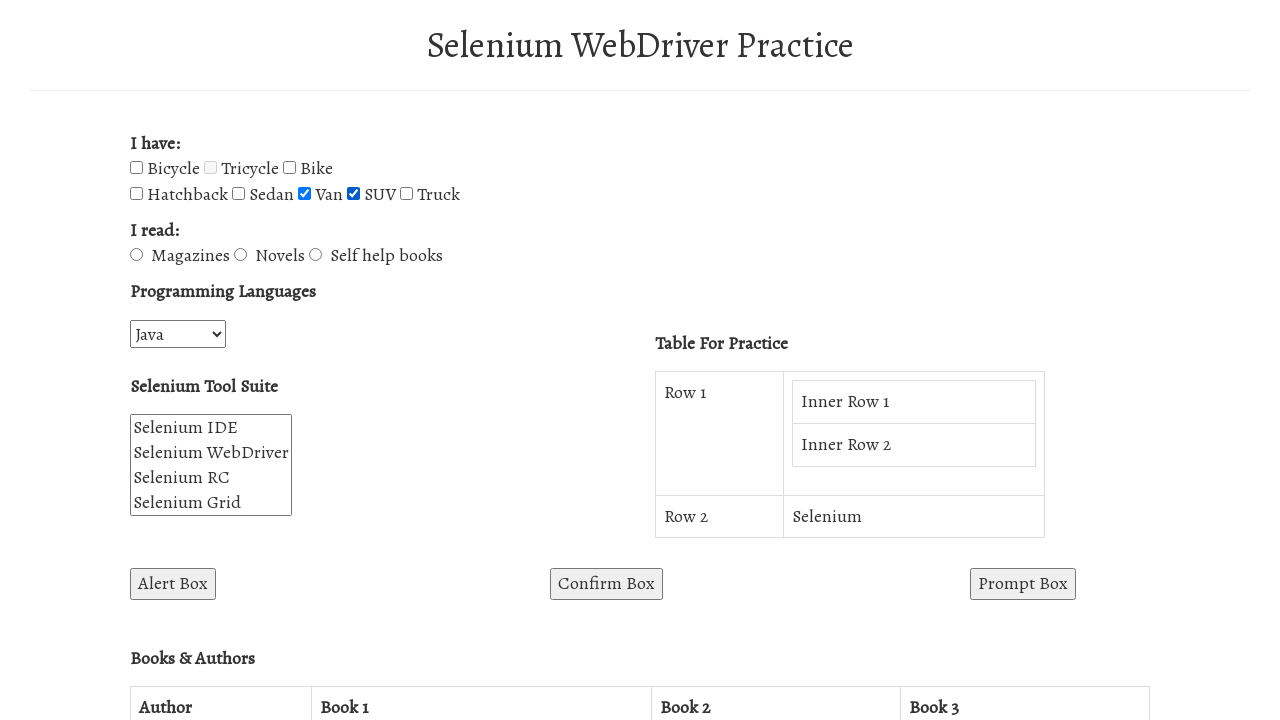

Selected checkbox at index 7
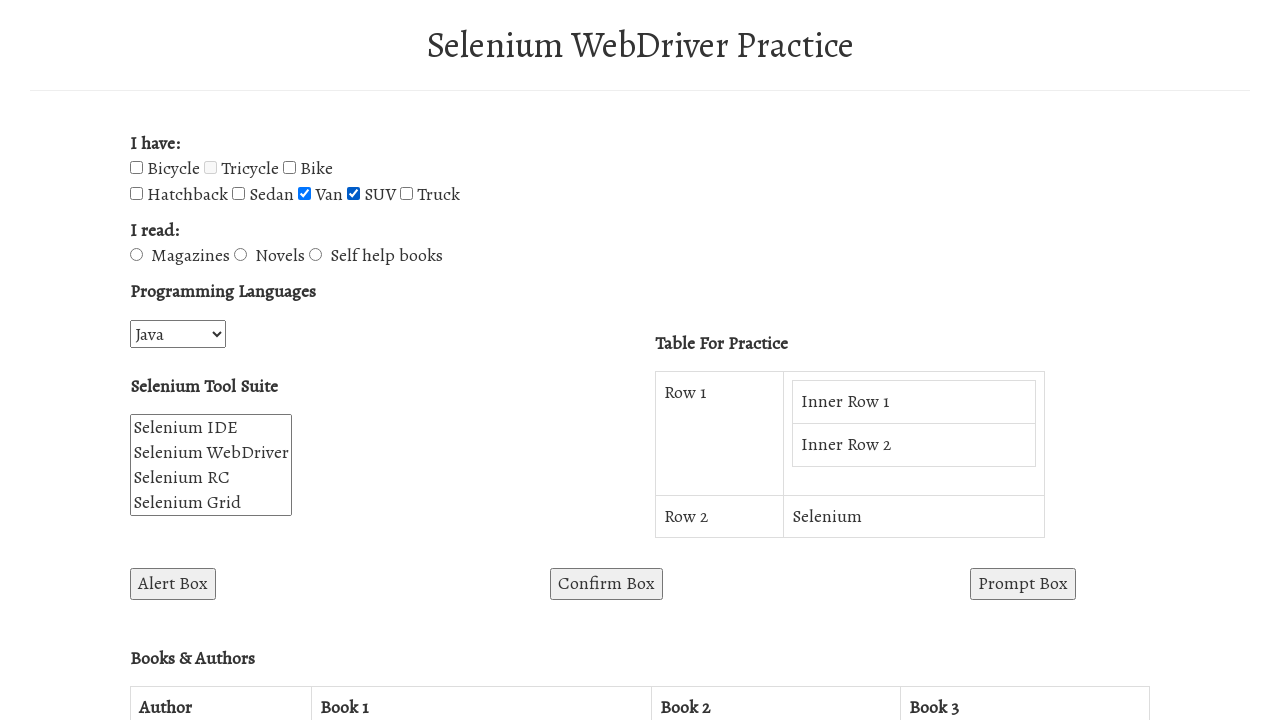

Retrieved checkbox value: Truck
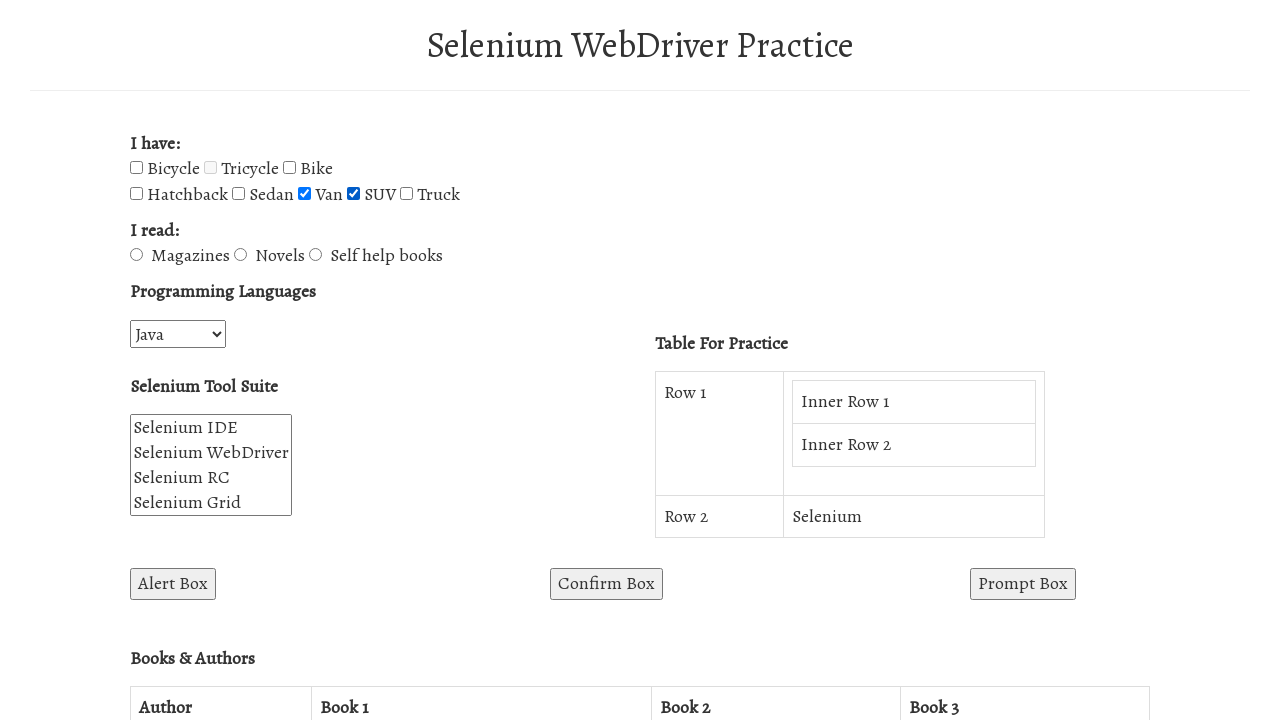

Located Sedan checkbox element
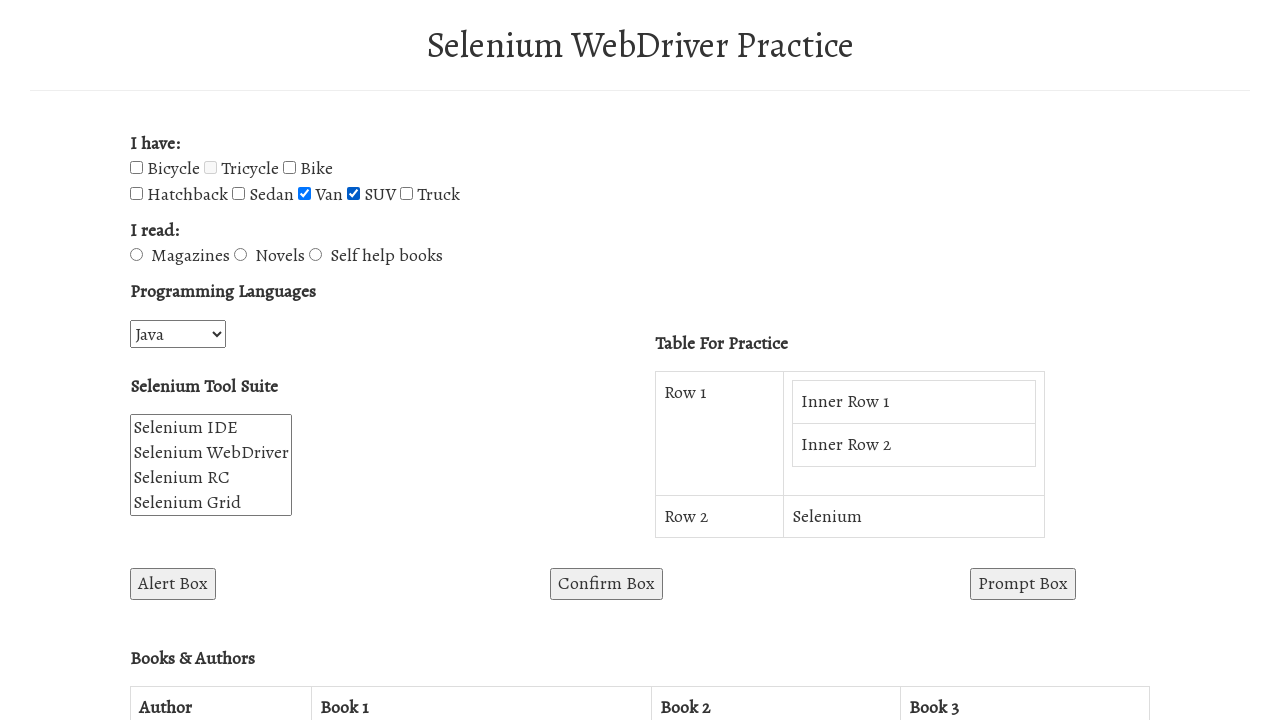

Toggled Sedan checkbox (iteration 1/2) at (238, 194) on input[name='vehicle5']
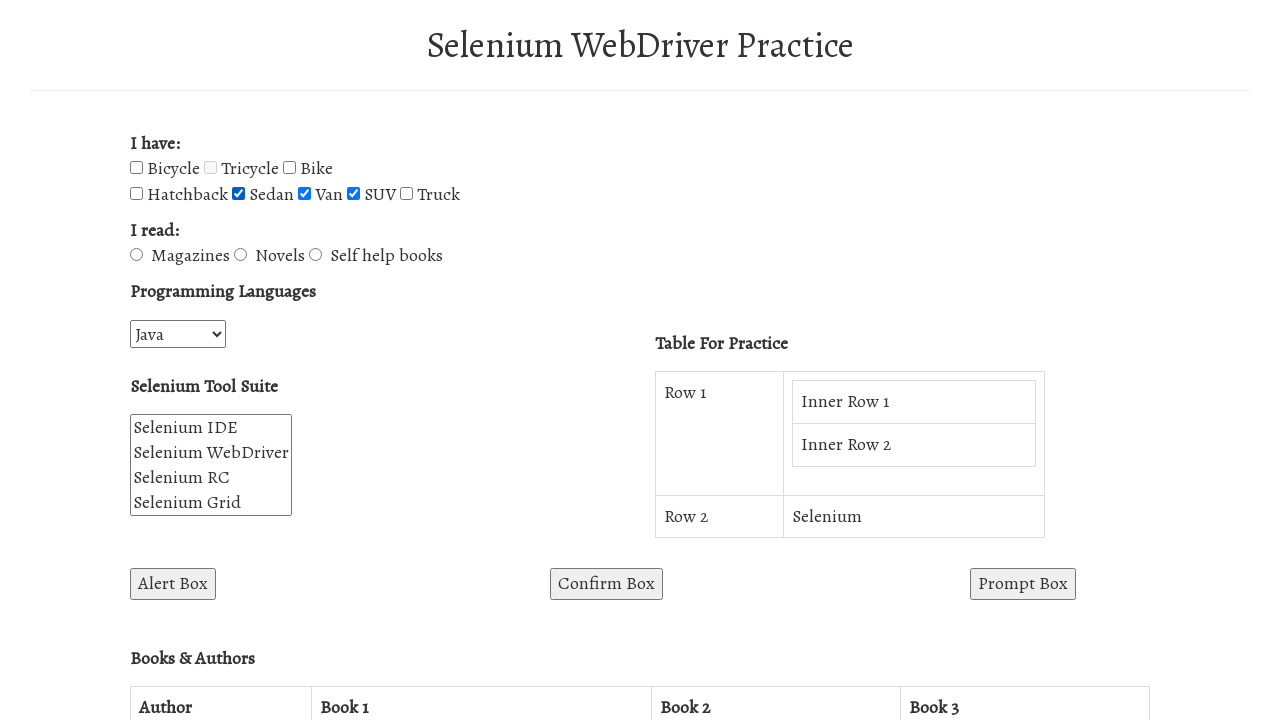

Sedan checkbox is_checked=True after toggle 1
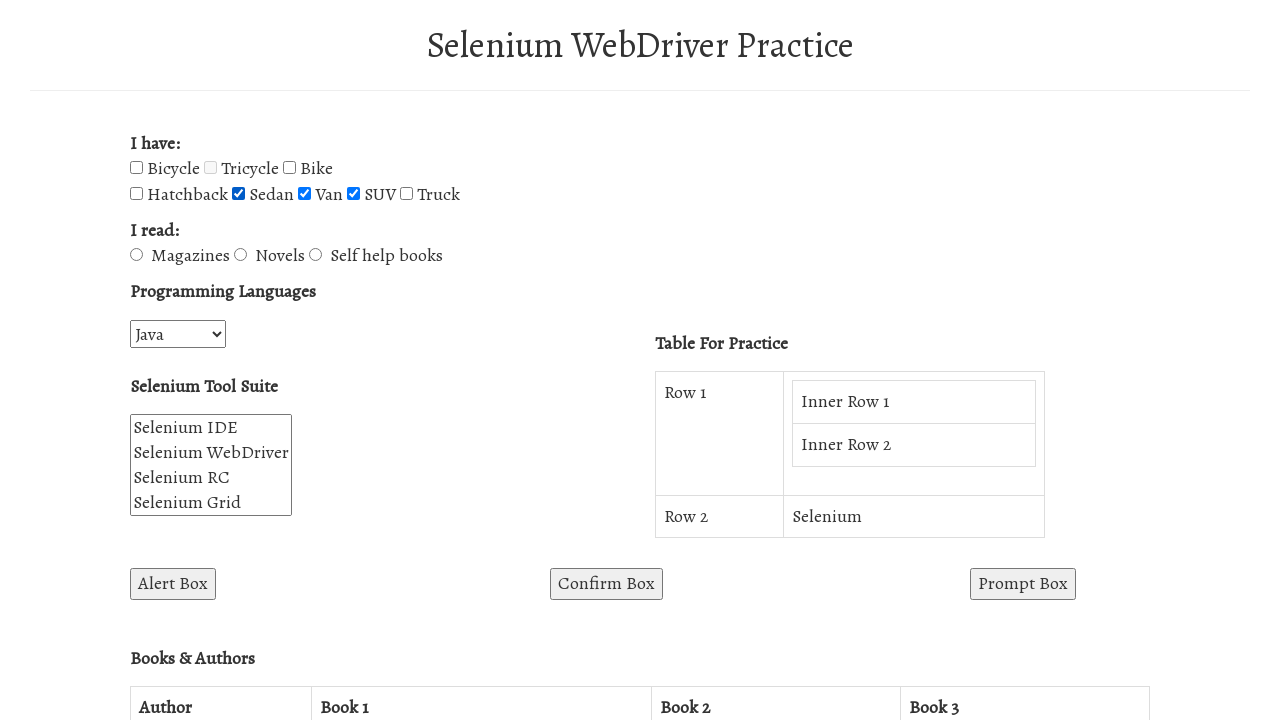

Toggled Sedan checkbox (iteration 2/2) at (238, 194) on input[name='vehicle5']
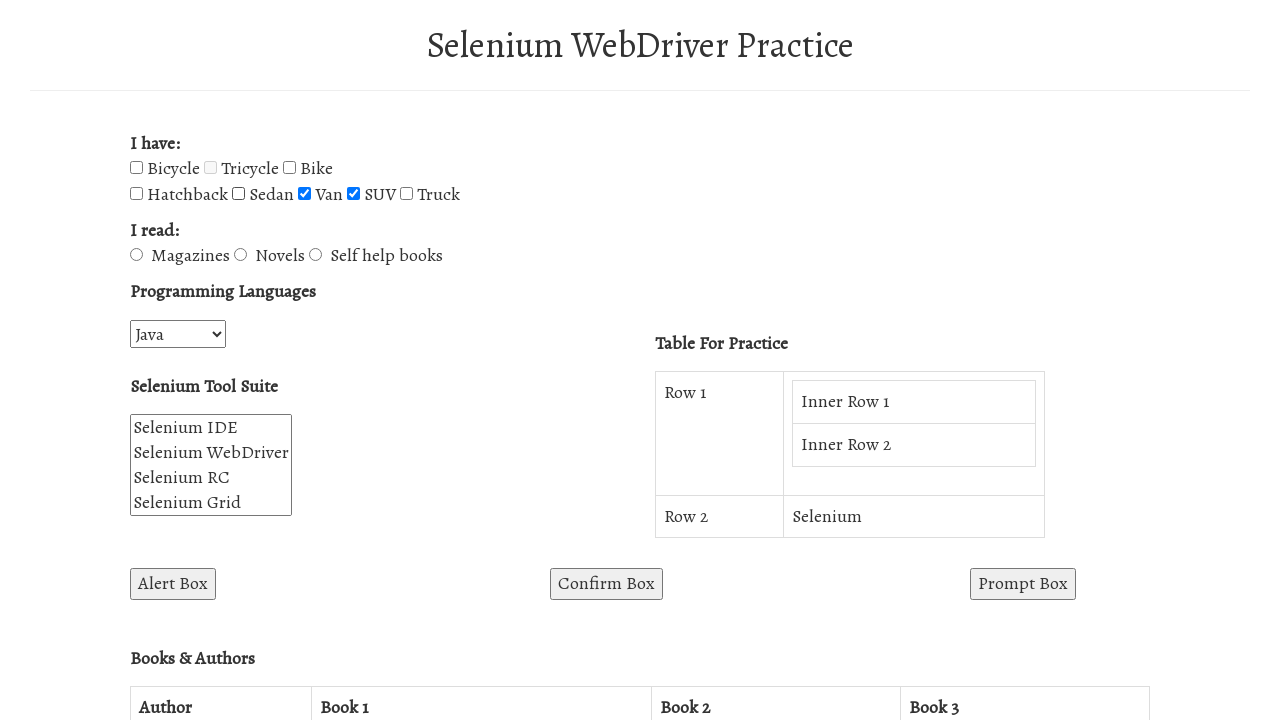

Sedan checkbox is_checked=False after toggle 2
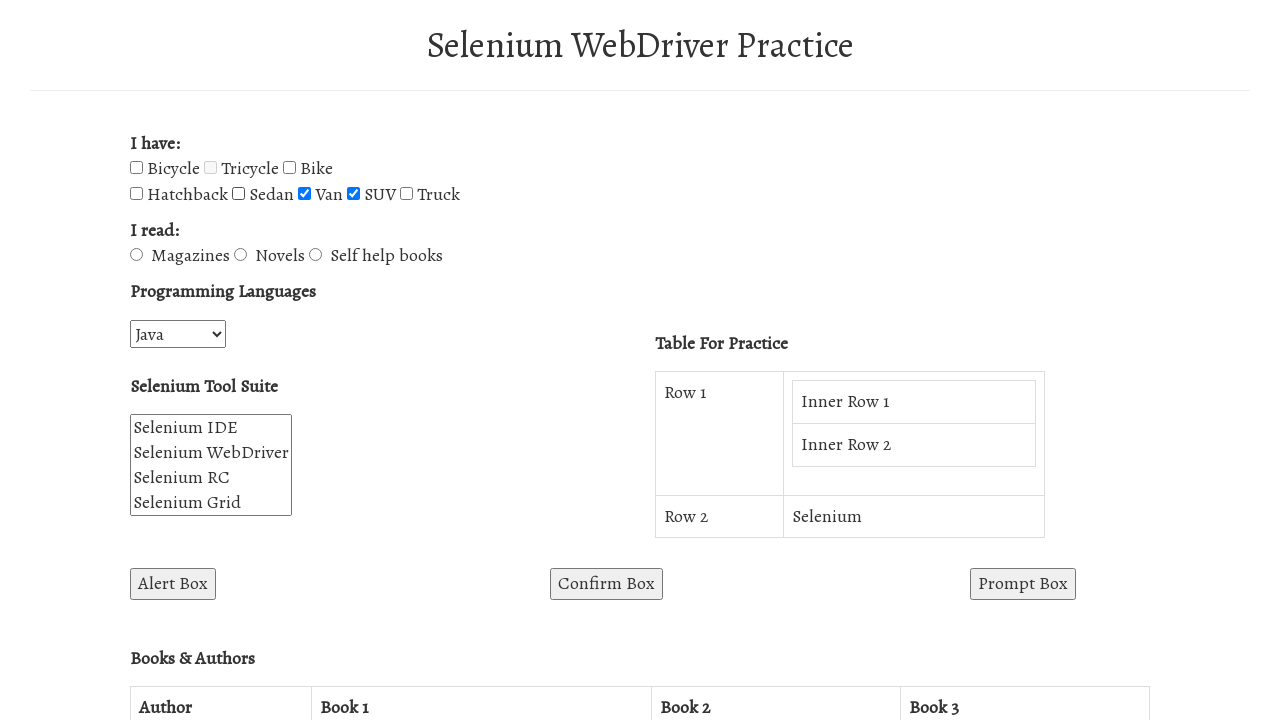

Located Magazines radio button element
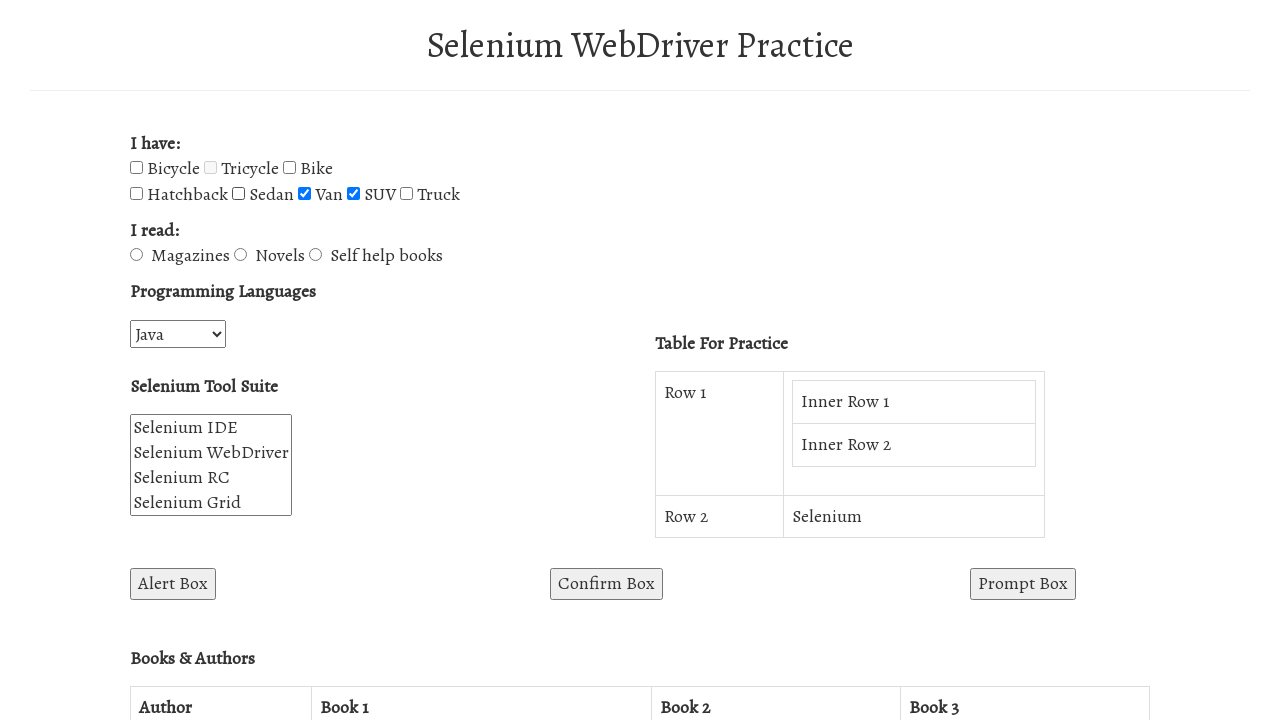

Clicked Magazines radio button to select it at (136, 255) on input[value='Magazines']
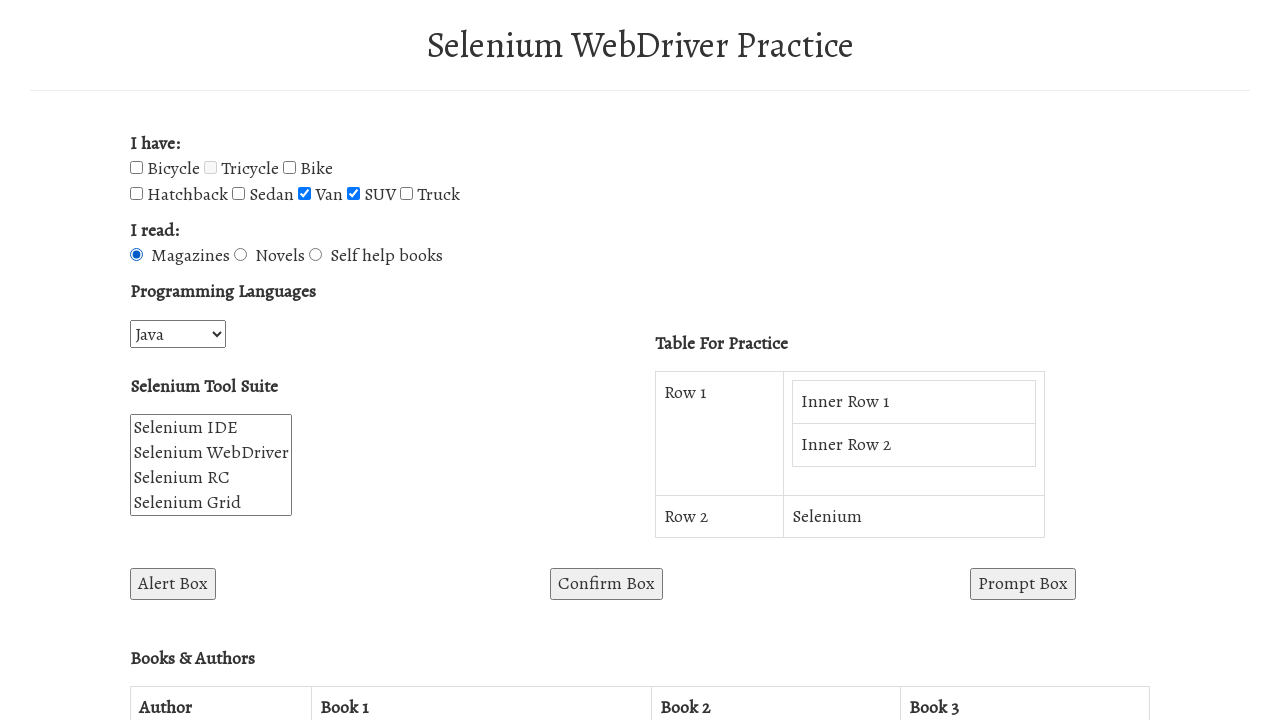

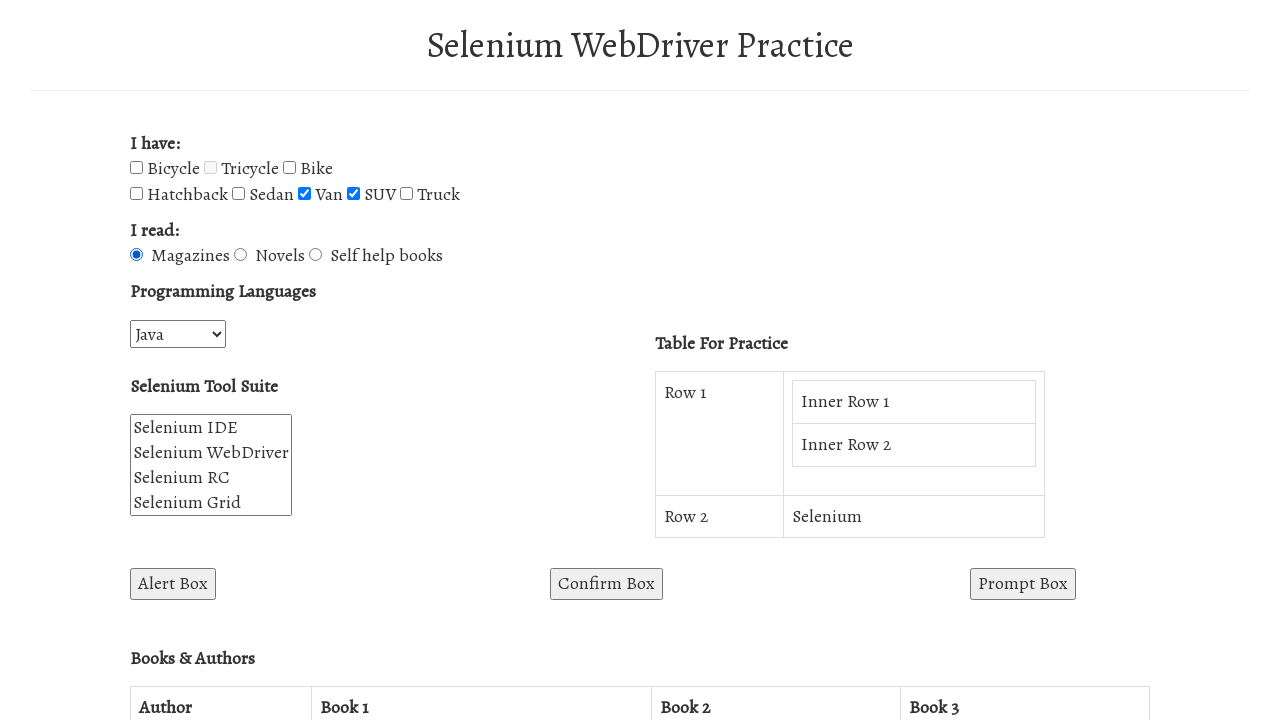